Clicks Add Element button twice and verifies elements were added

Starting URL: https://the-internet.herokuapp.com/add_remove_elements/

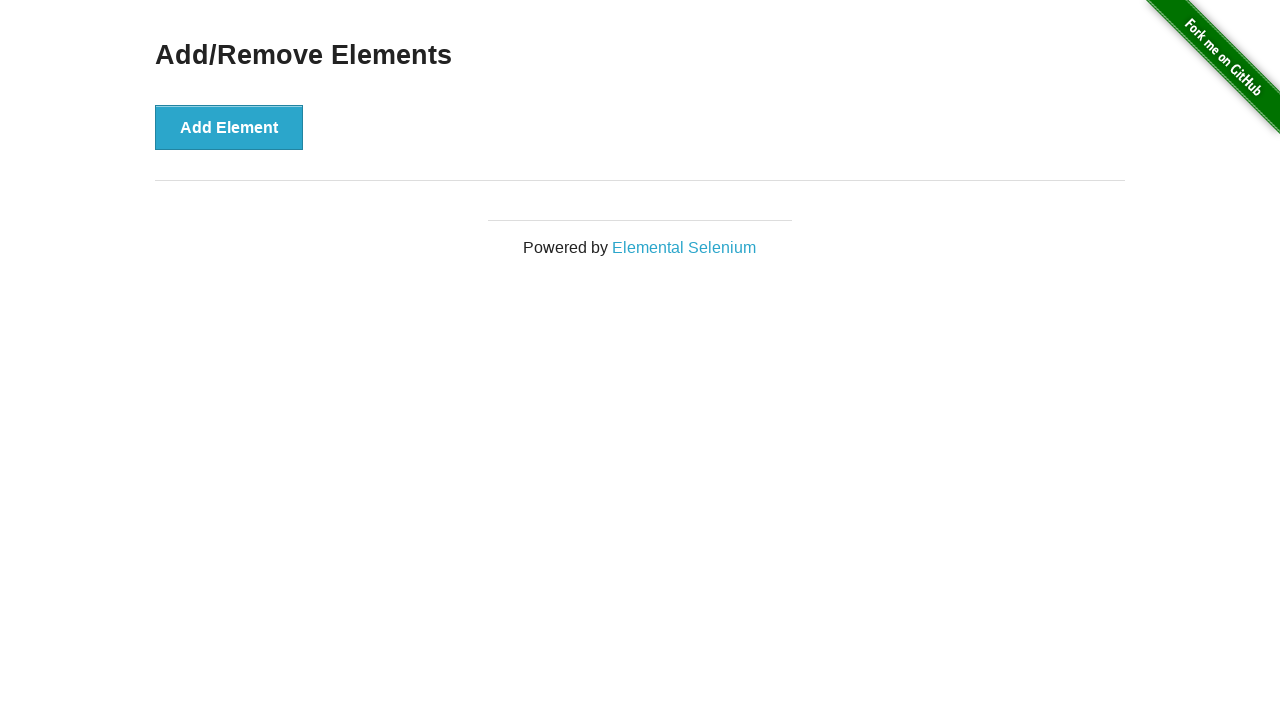

Navigated to Add/Remove Elements page
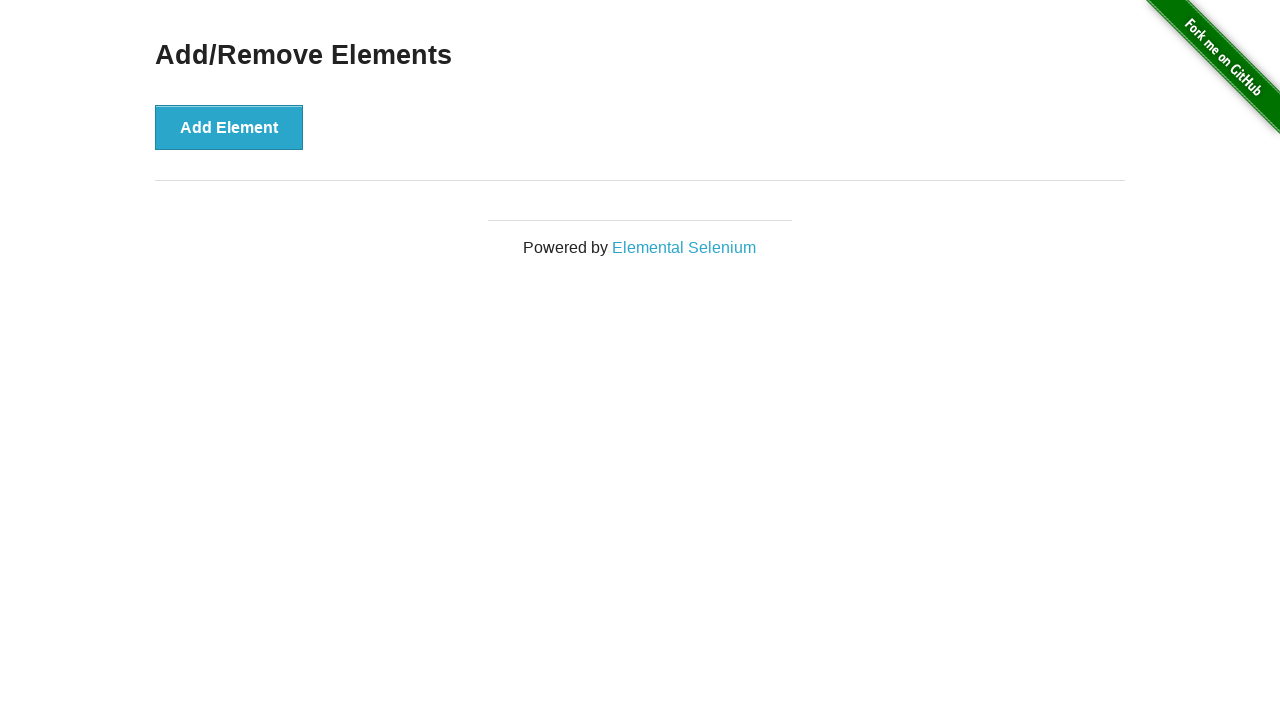

Clicked Add Element button (1st time) at (229, 127) on text=Add Element
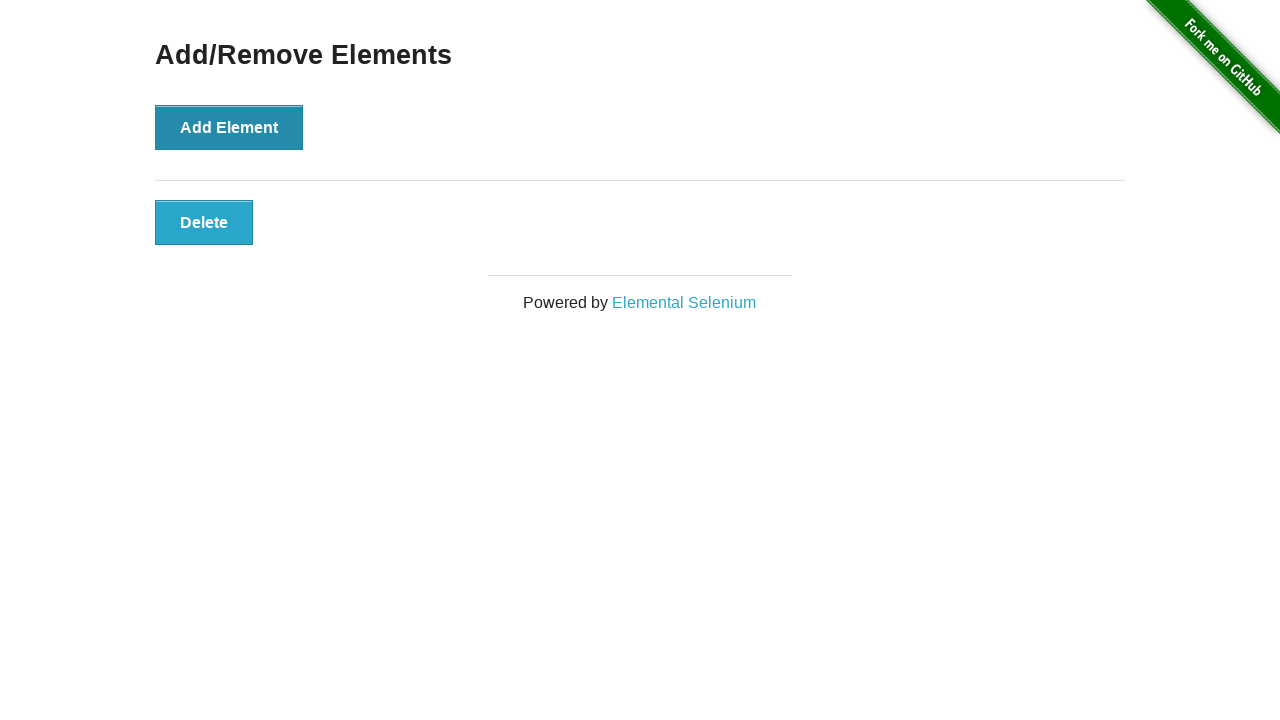

Clicked Add Element button (2nd time) at (229, 127) on text=Add Element
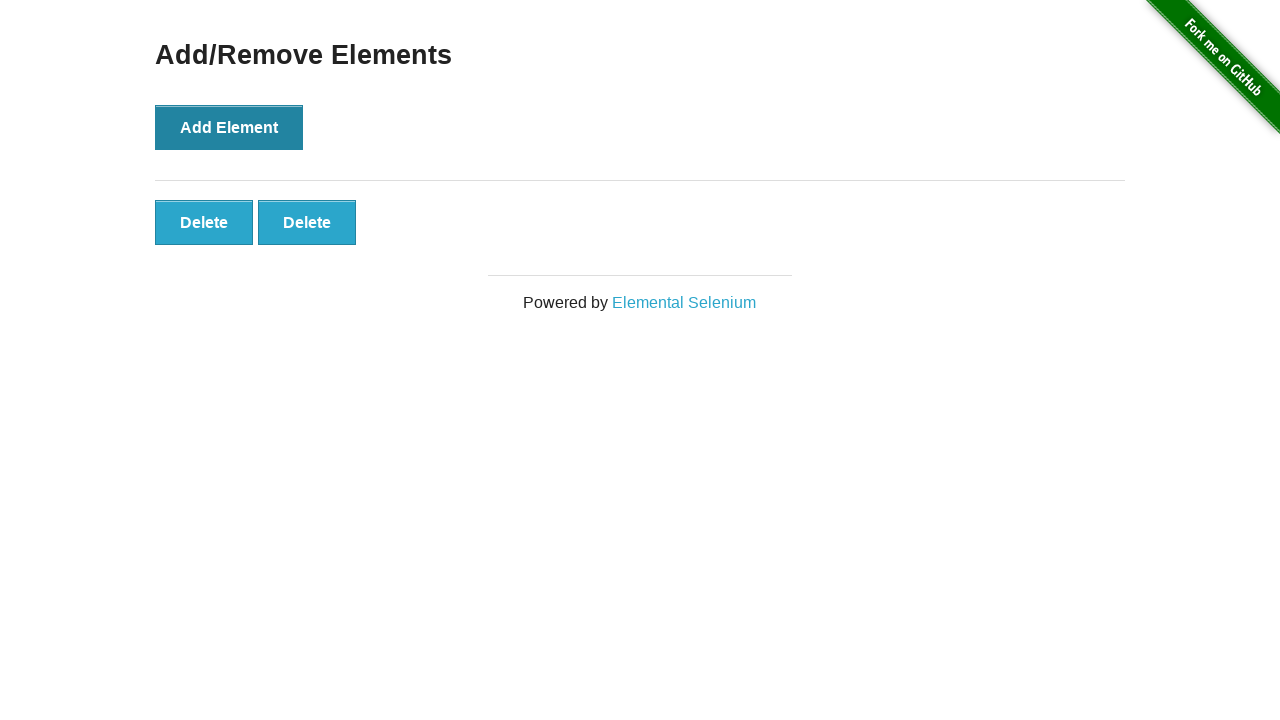

Verified that elements were added to the page
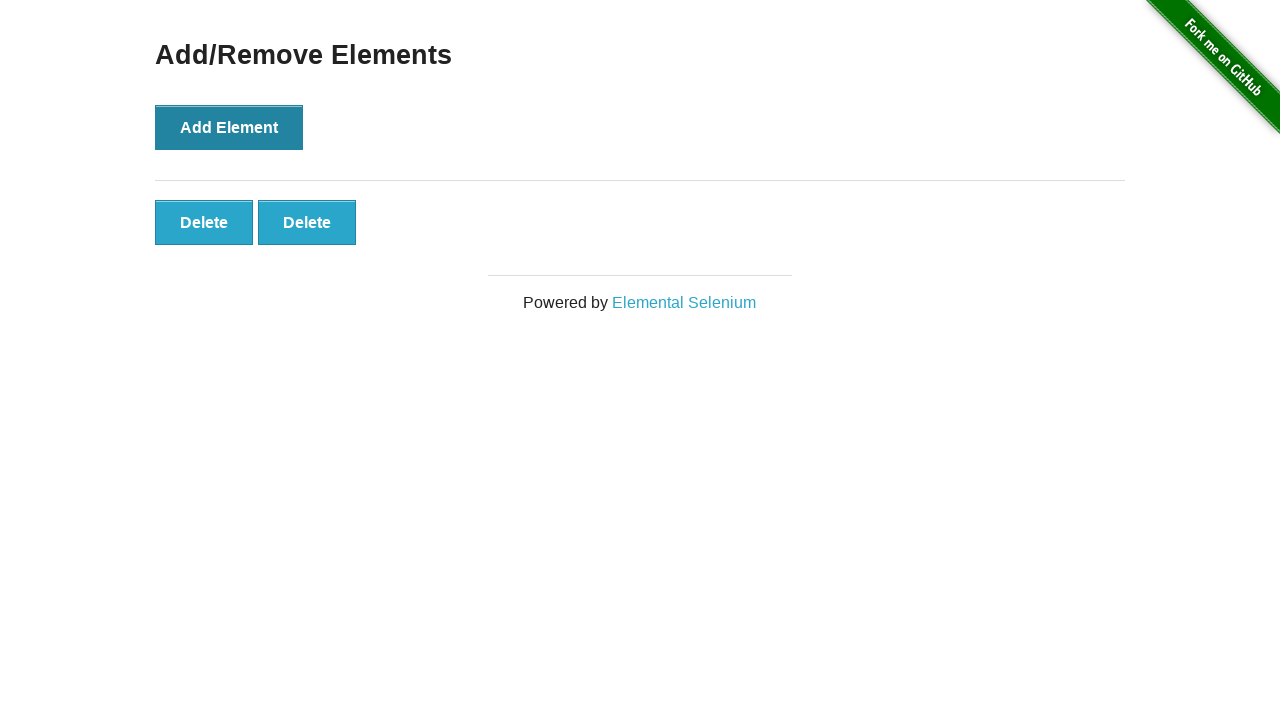

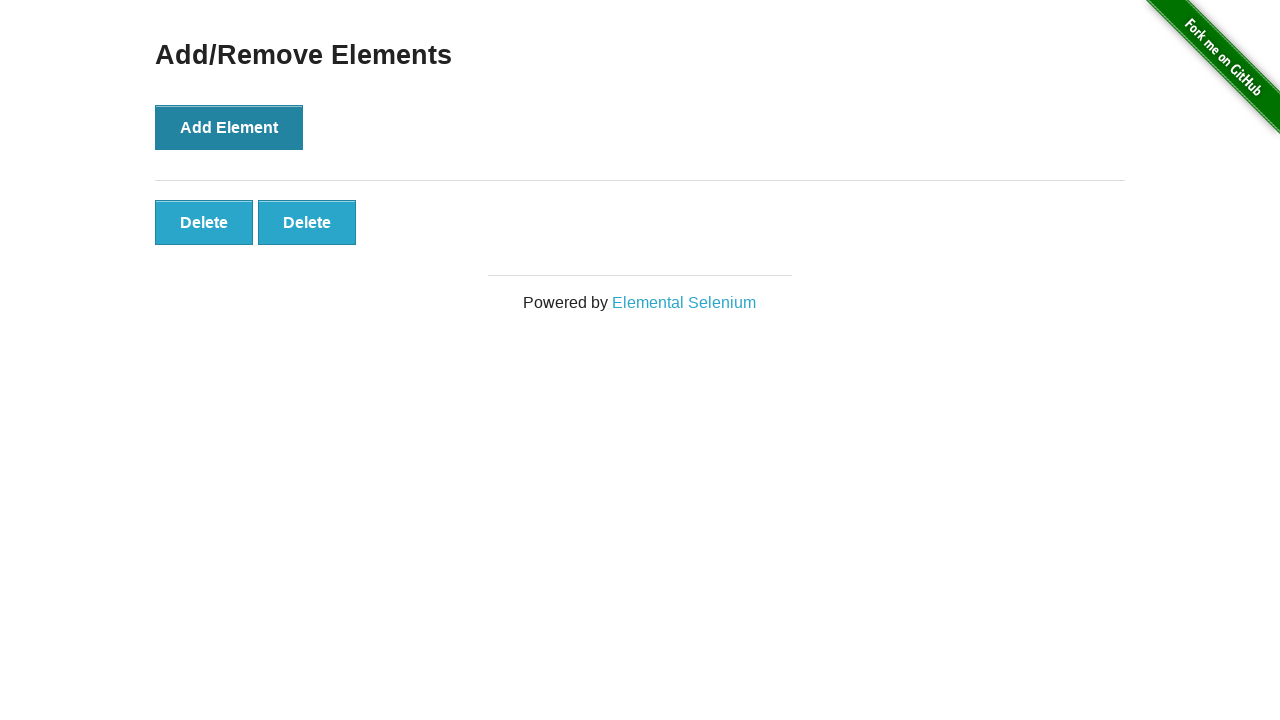